Tests that the "Clear completed" button is hidden when there are no completed items.

Starting URL: https://demo.playwright.dev/todomvc

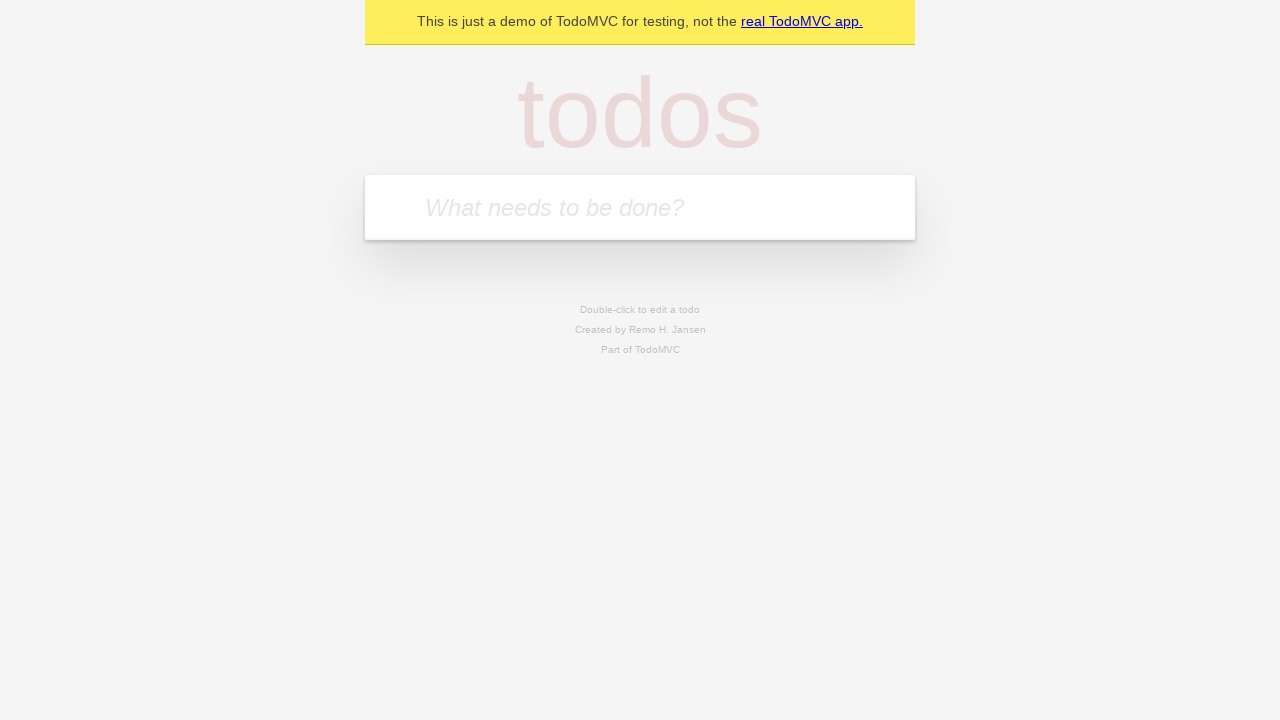

Filled new todo input with 'buy some cheese' on internal:attr=[placeholder="What needs to be done?"i]
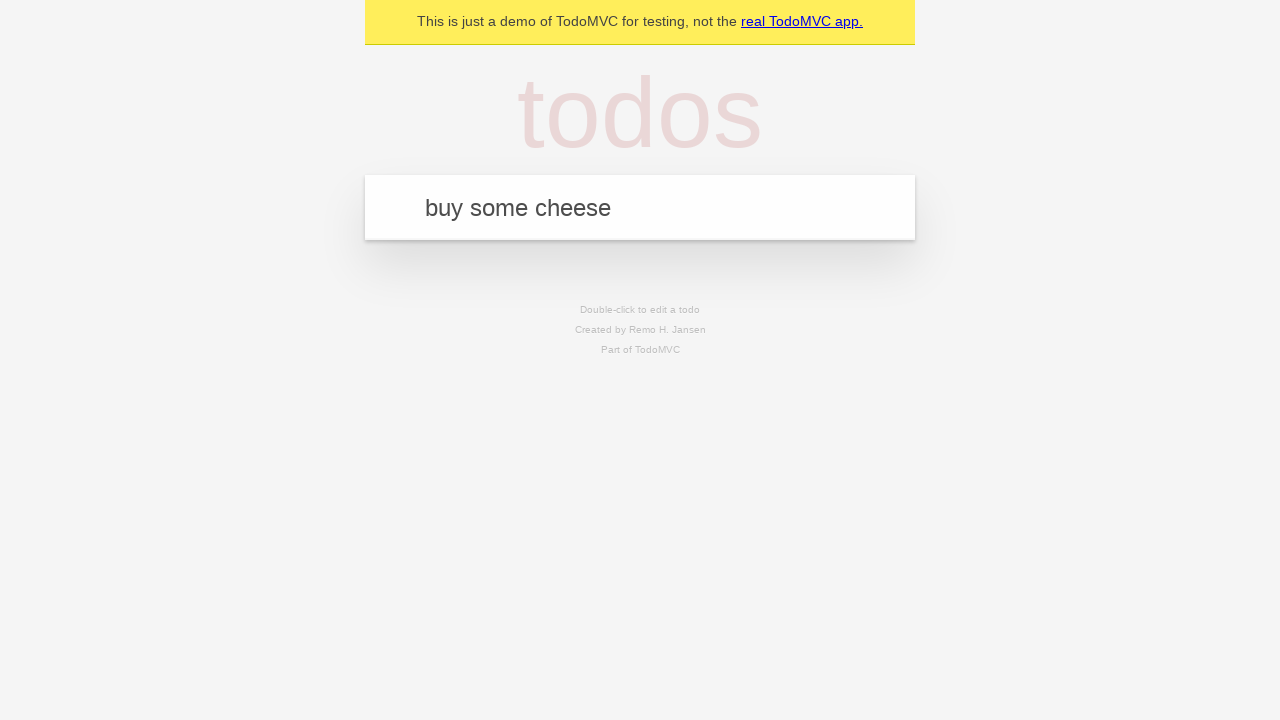

Pressed Enter to create todo 'buy some cheese' on internal:attr=[placeholder="What needs to be done?"i]
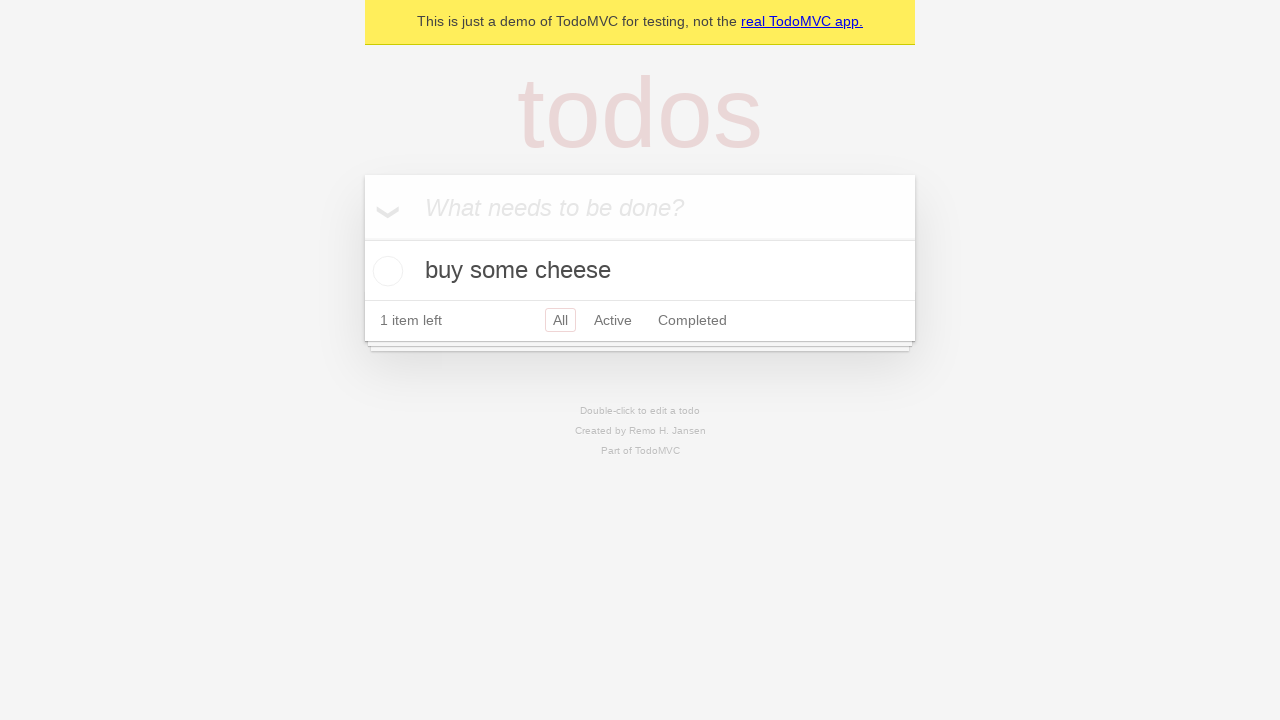

Filled new todo input with 'feed the cat' on internal:attr=[placeholder="What needs to be done?"i]
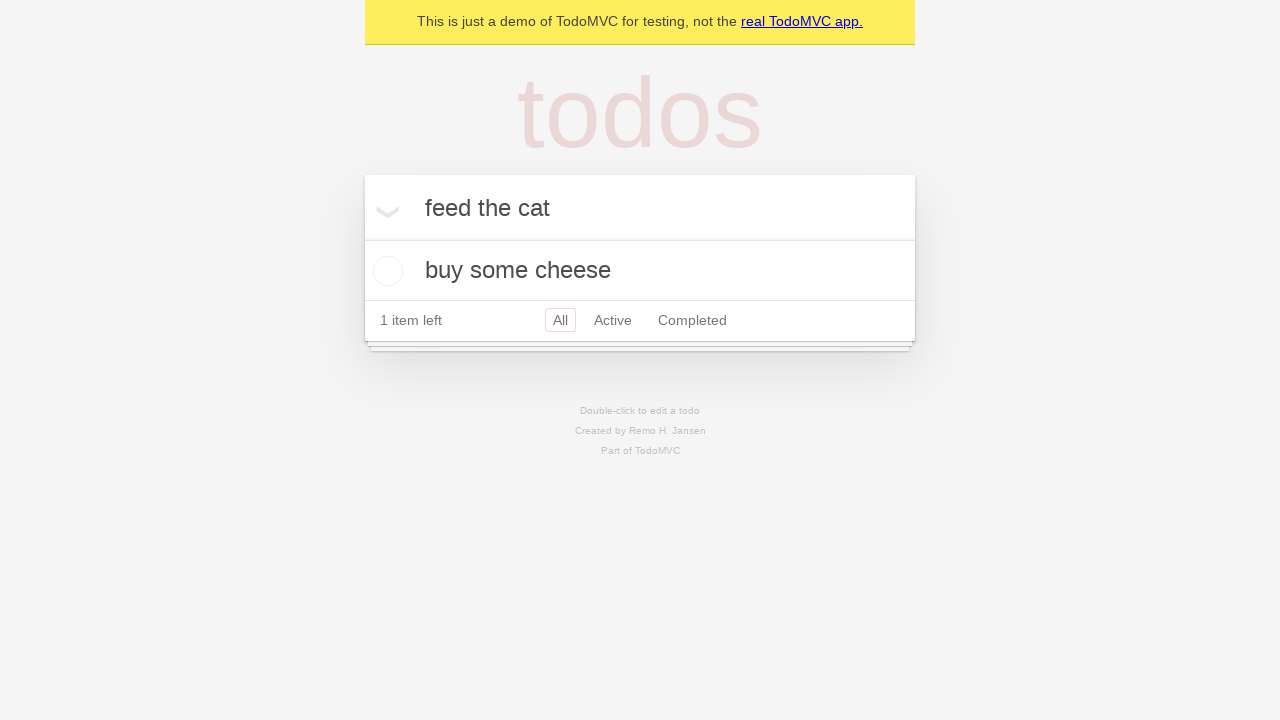

Pressed Enter to create todo 'feed the cat' on internal:attr=[placeholder="What needs to be done?"i]
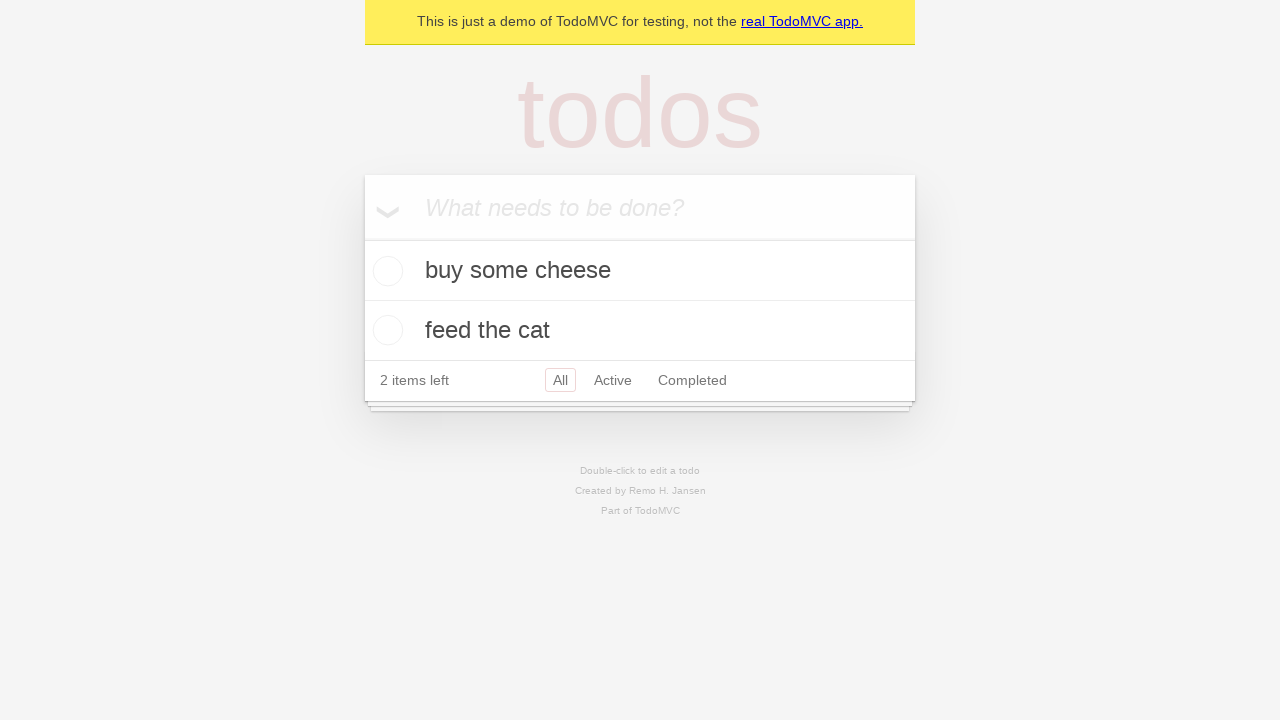

Filled new todo input with 'book a doctors appointment' on internal:attr=[placeholder="What needs to be done?"i]
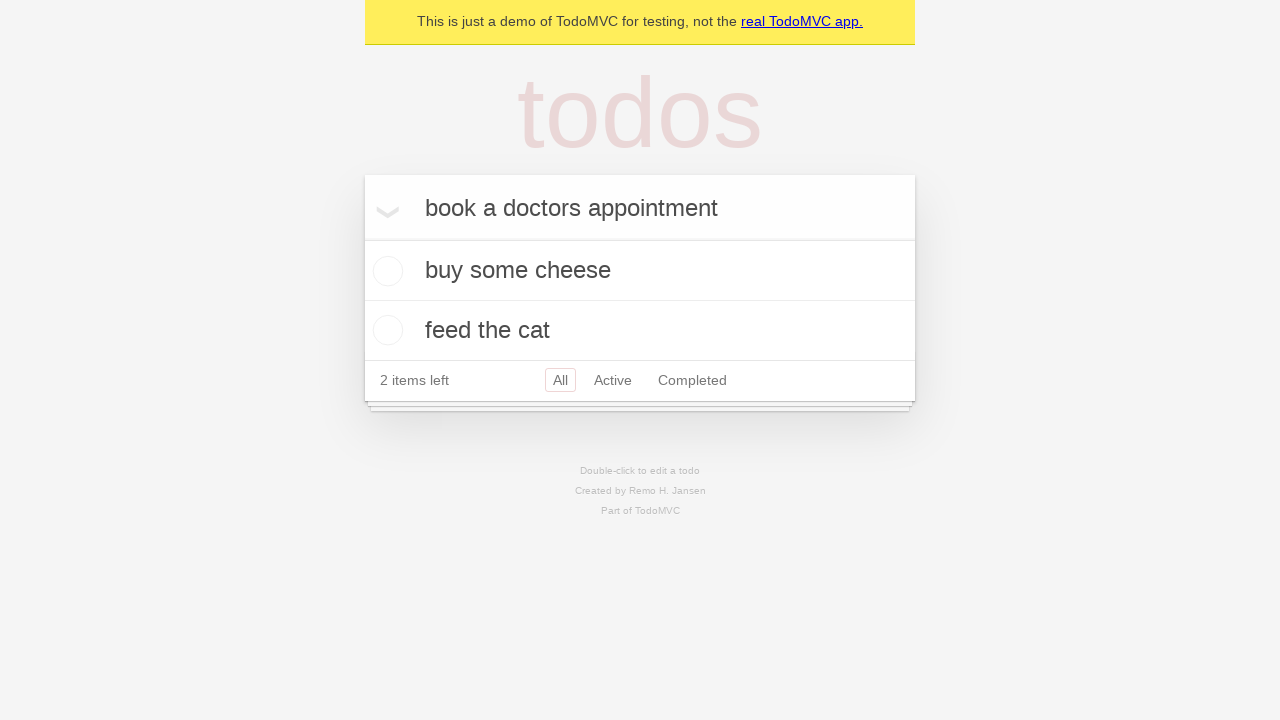

Pressed Enter to create todo 'book a doctors appointment' on internal:attr=[placeholder="What needs to be done?"i]
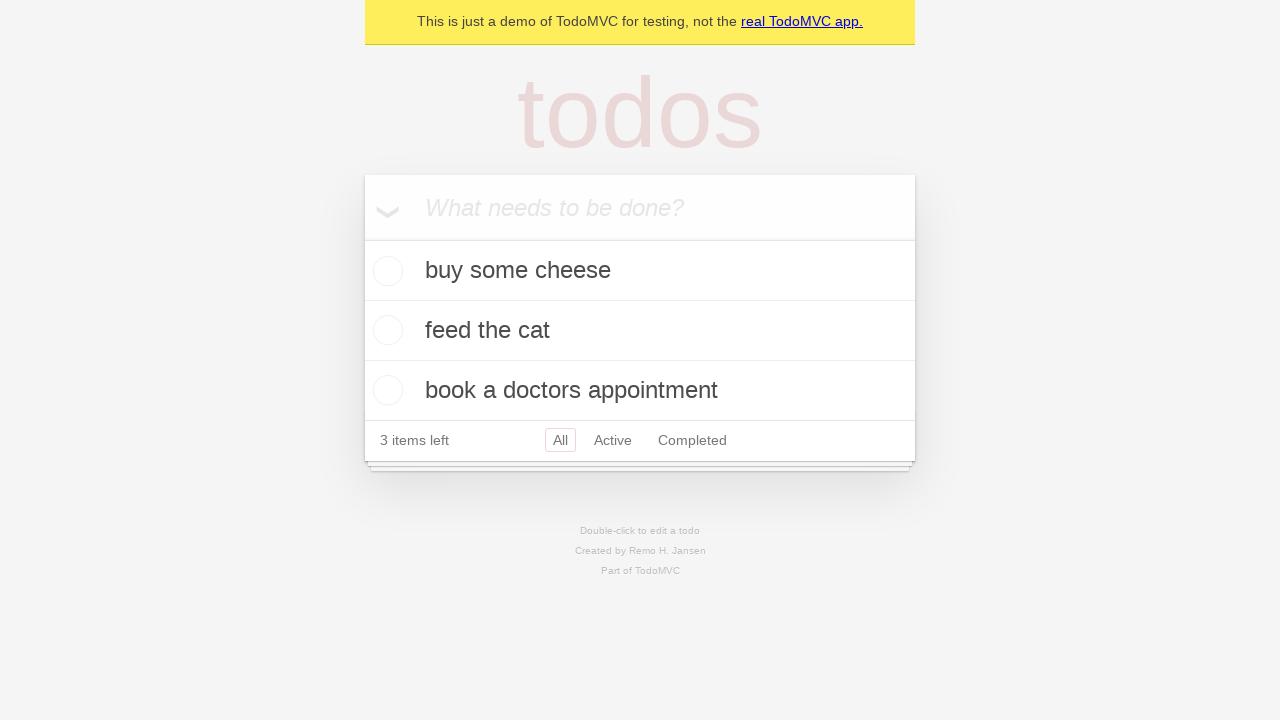

Waited for all 3 todos to be created
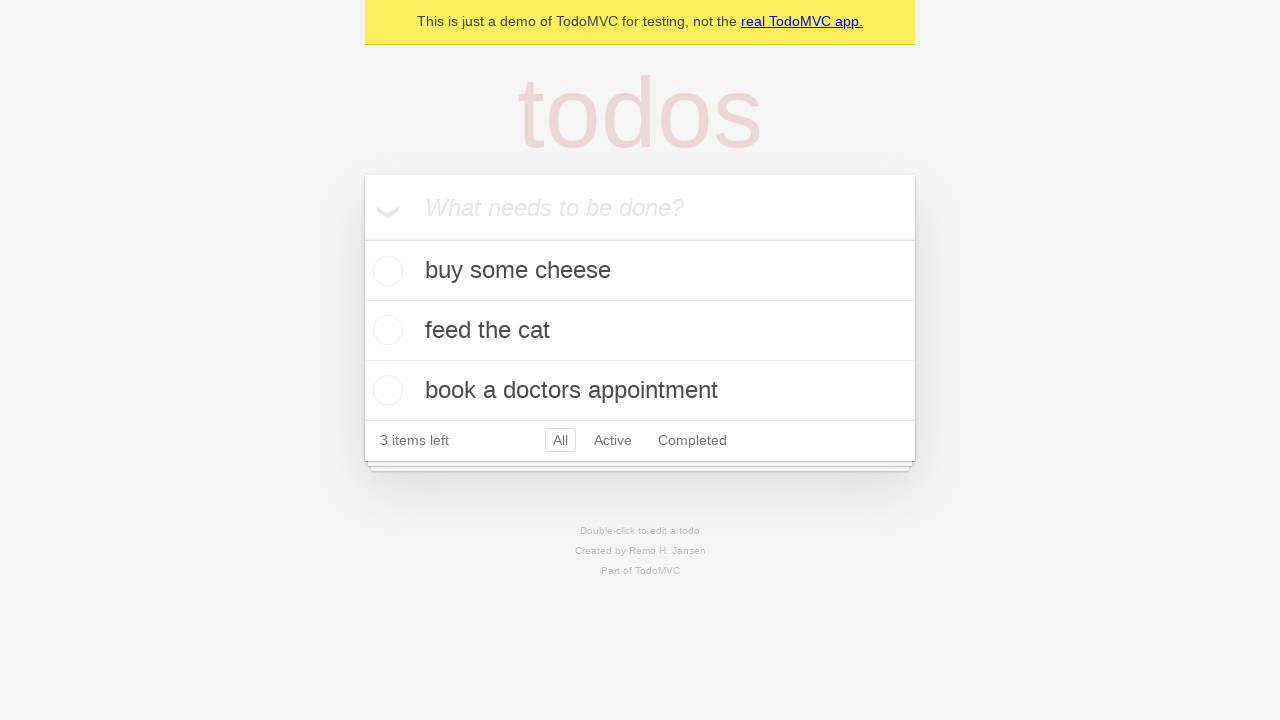

Marked first todo item as completed at (385, 271) on .todo-list li .toggle >> nth=0
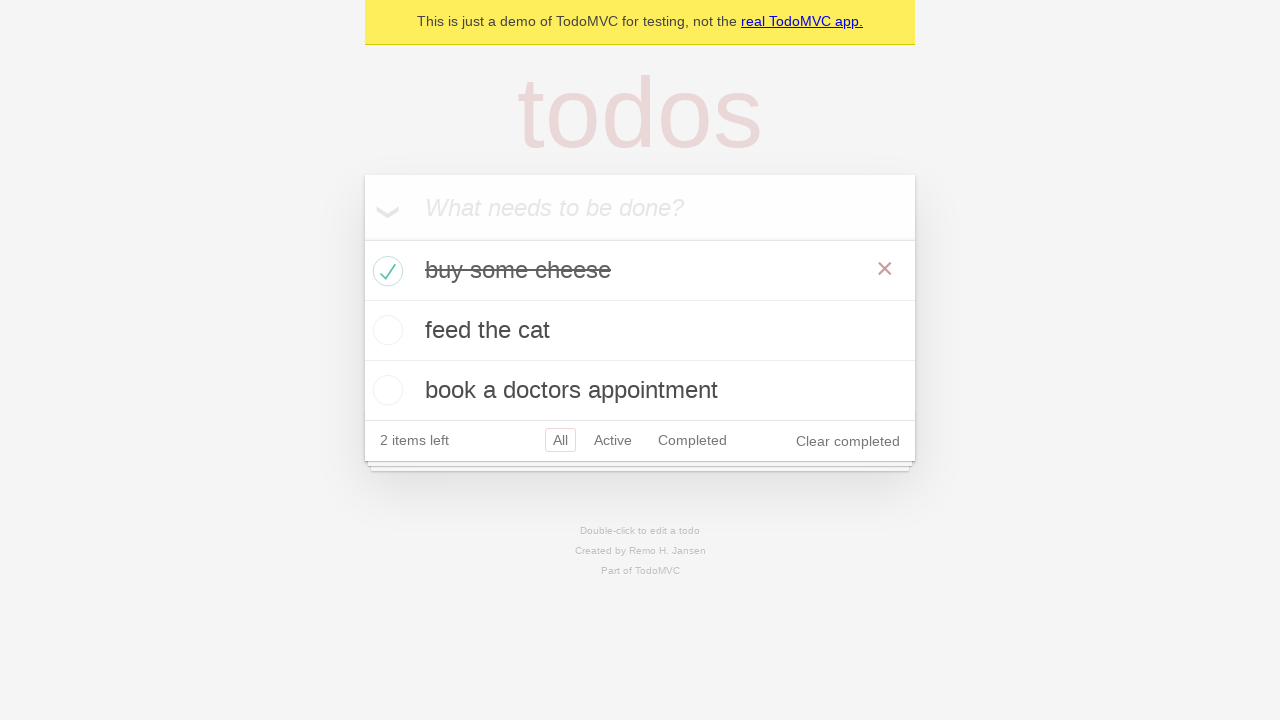

Clicked 'Clear completed' button at (848, 441) on internal:role=button[name="Clear completed"i]
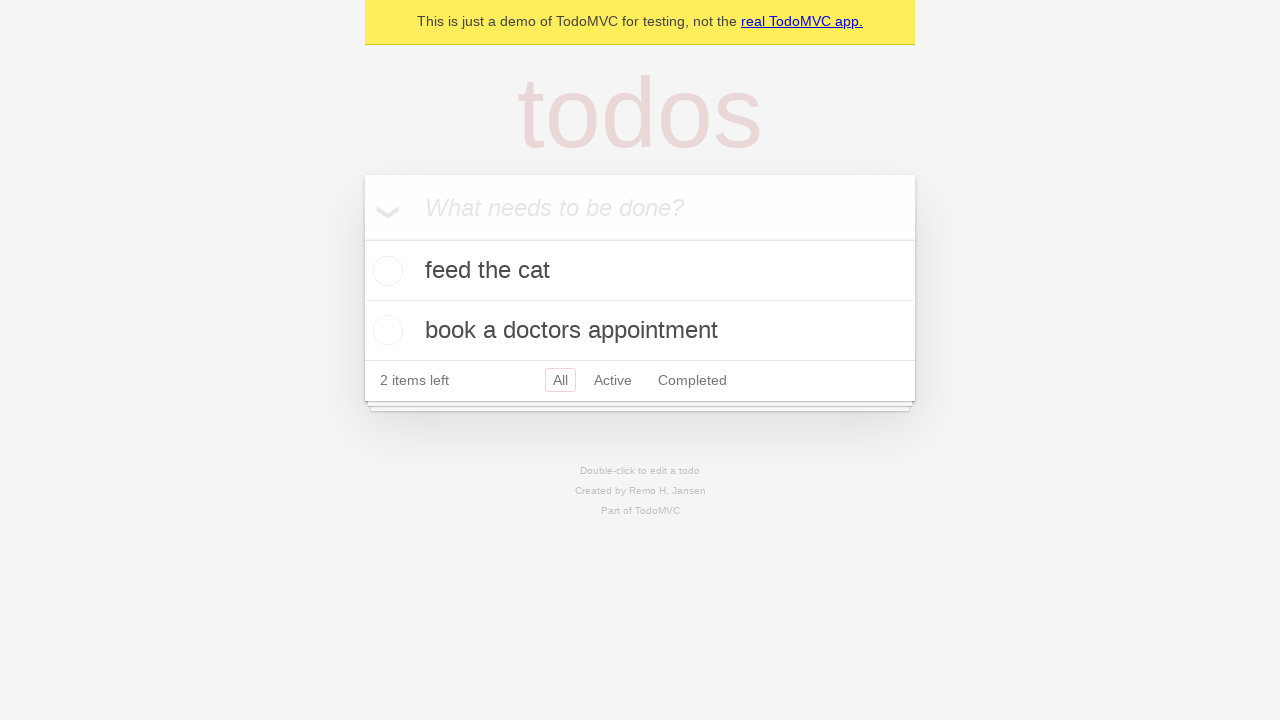

Waited for 'Clear completed' button to be hidden
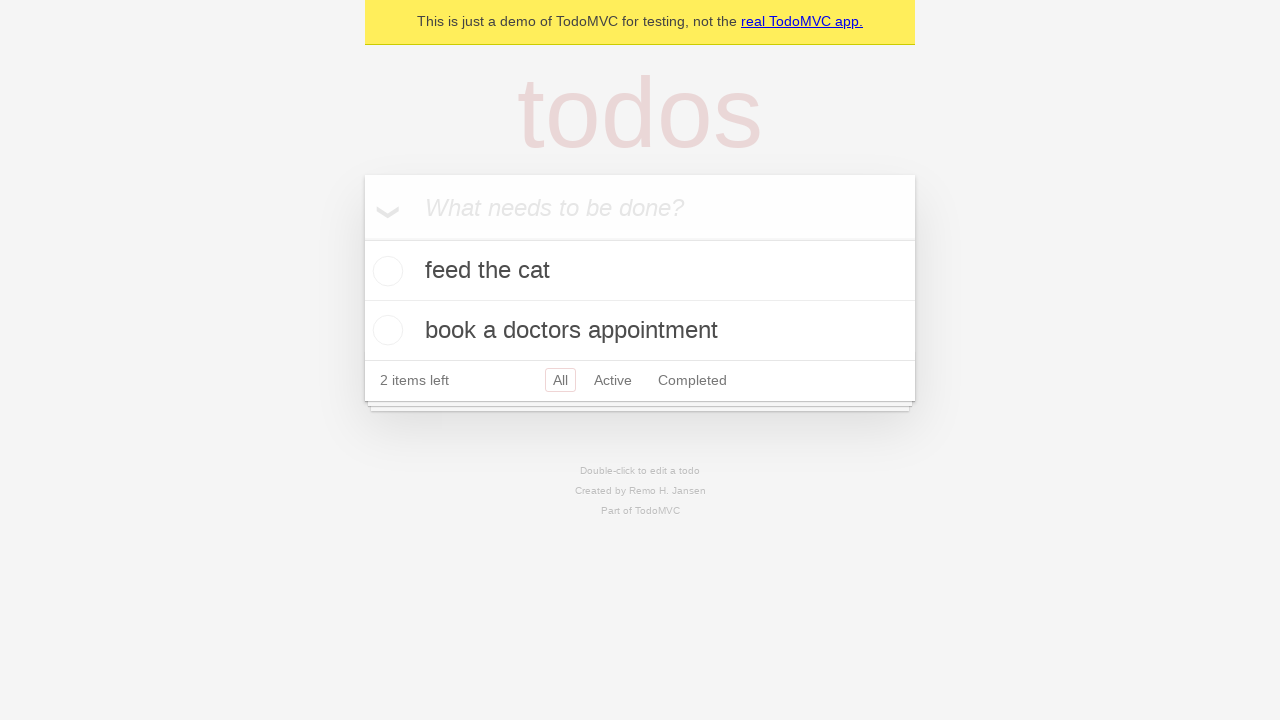

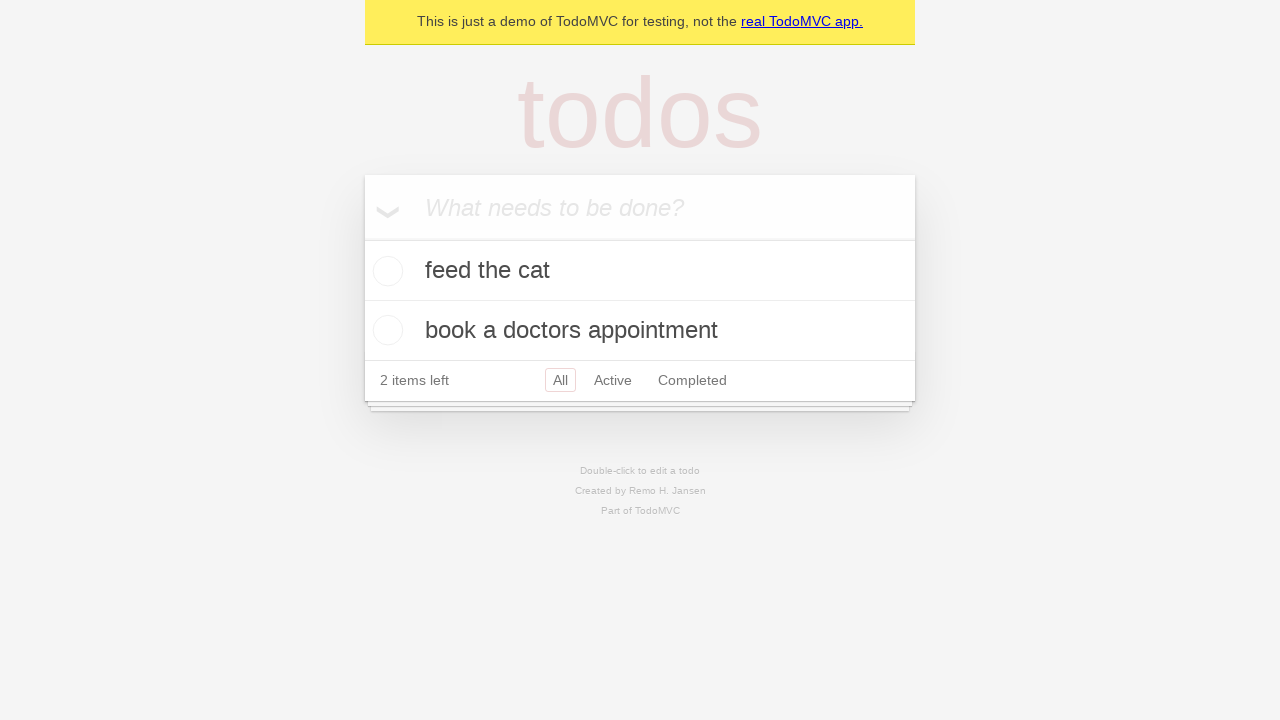